Tests clicking on a radio button with id "exp-0" (experience option) and verifies it becomes selected

Starting URL: https://awesomeqa.com/practice.html

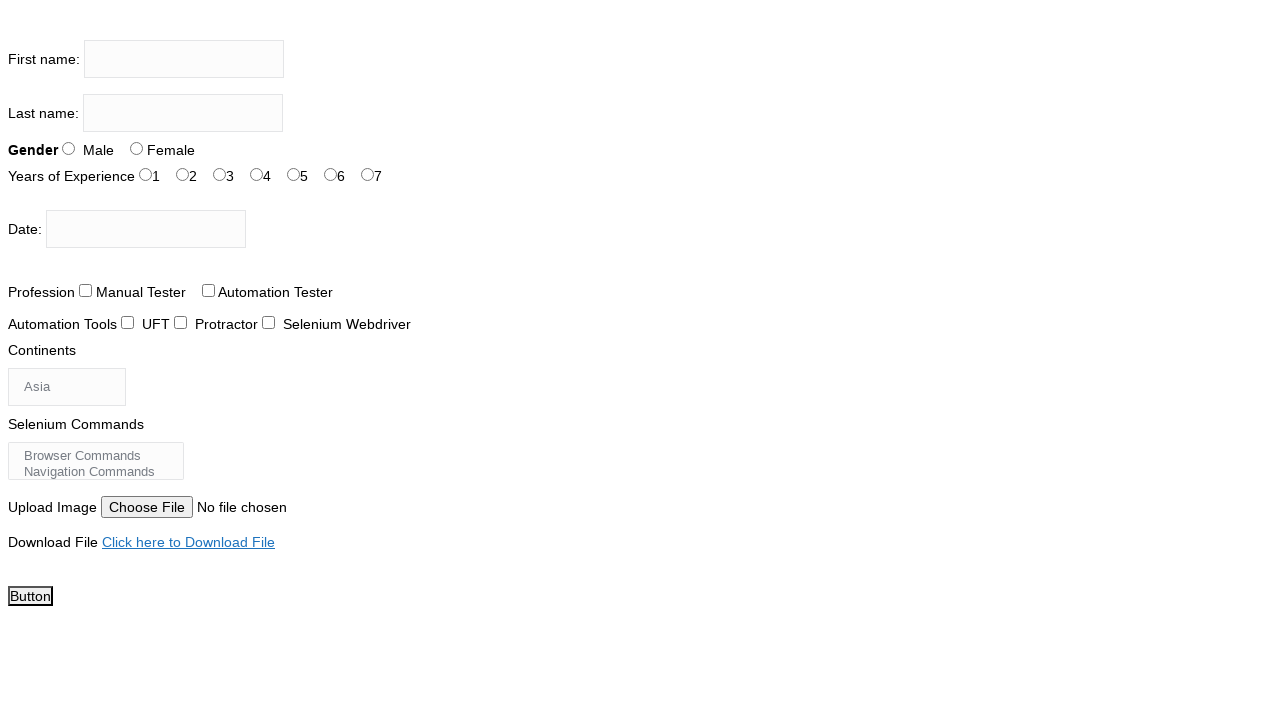

Clicked on radio button with id 'exp-0' for years of experience at (146, 174) on #exp-0
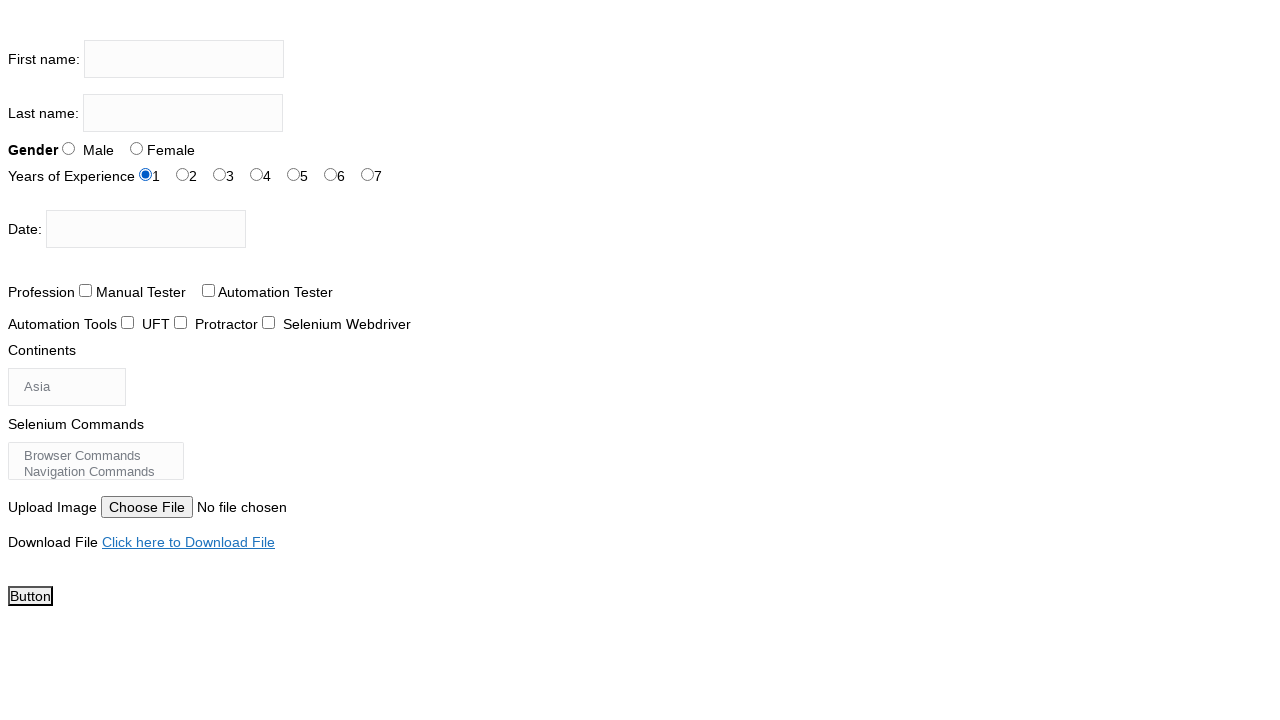

Verified that radio button 'exp-0' is selected
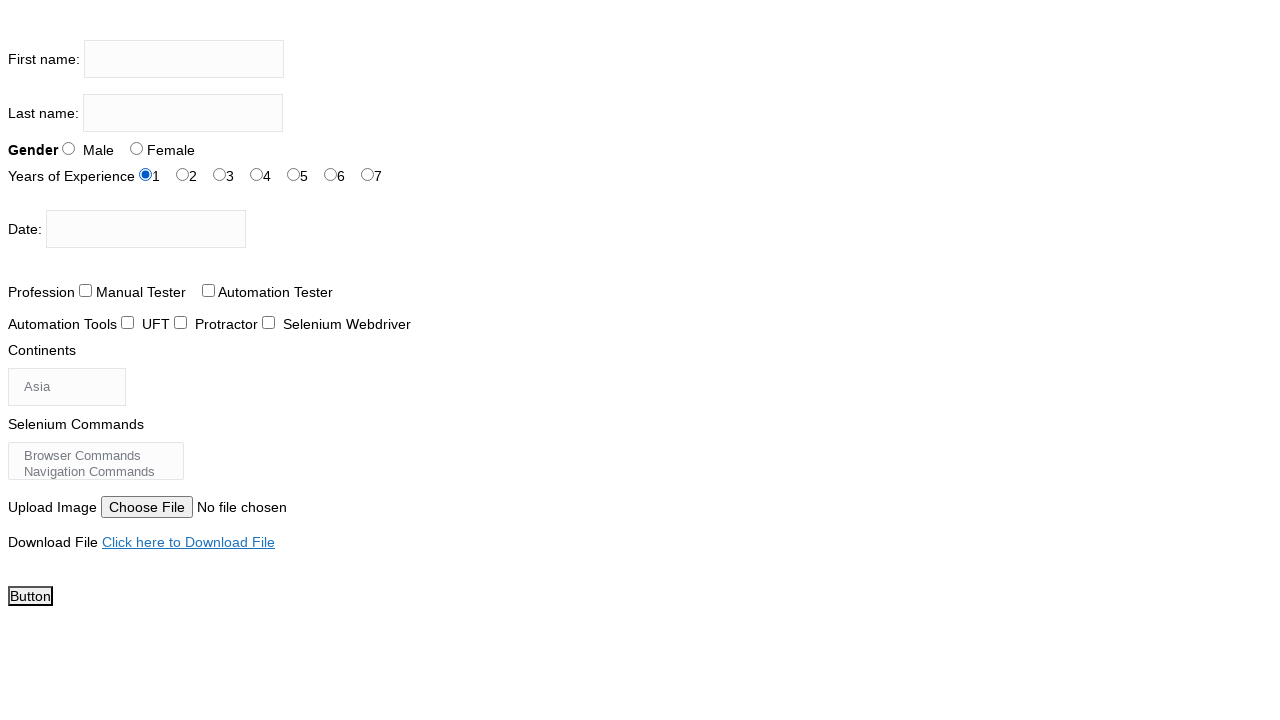

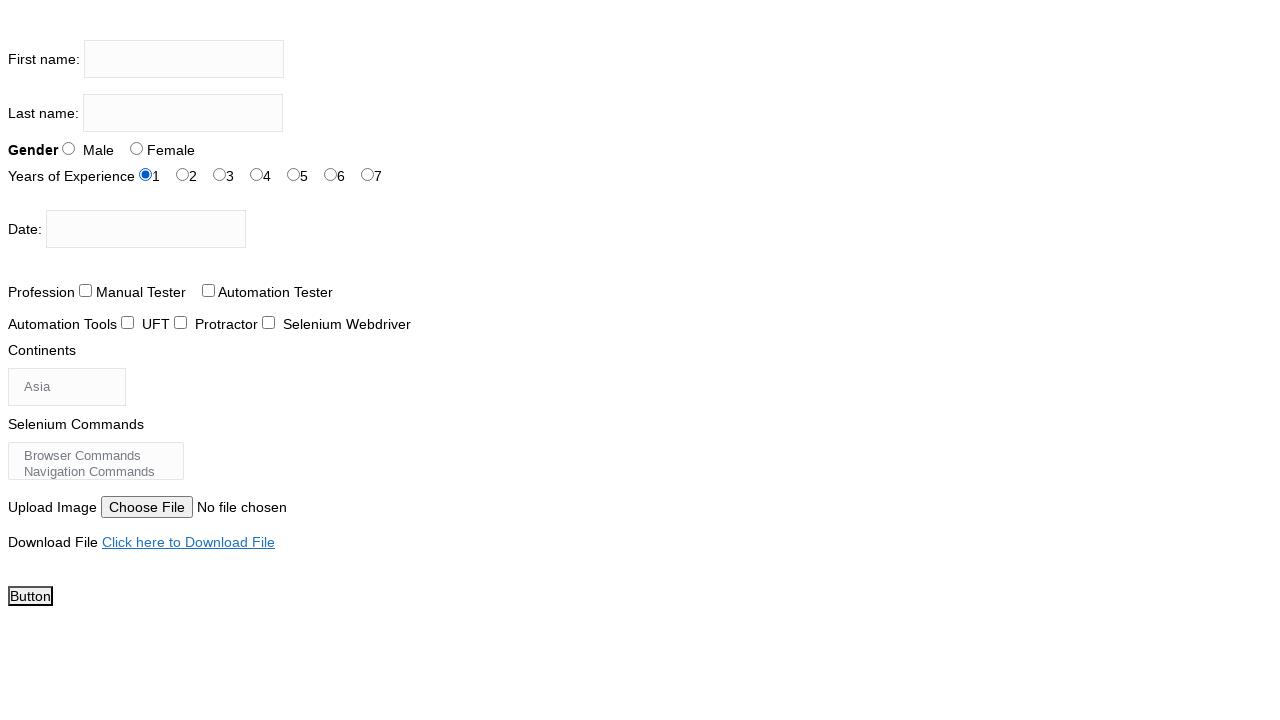